Tests selecting multiple color options in the autocomplete field by adding Red and Green colors

Starting URL: https://demoqa.com/auto-complete

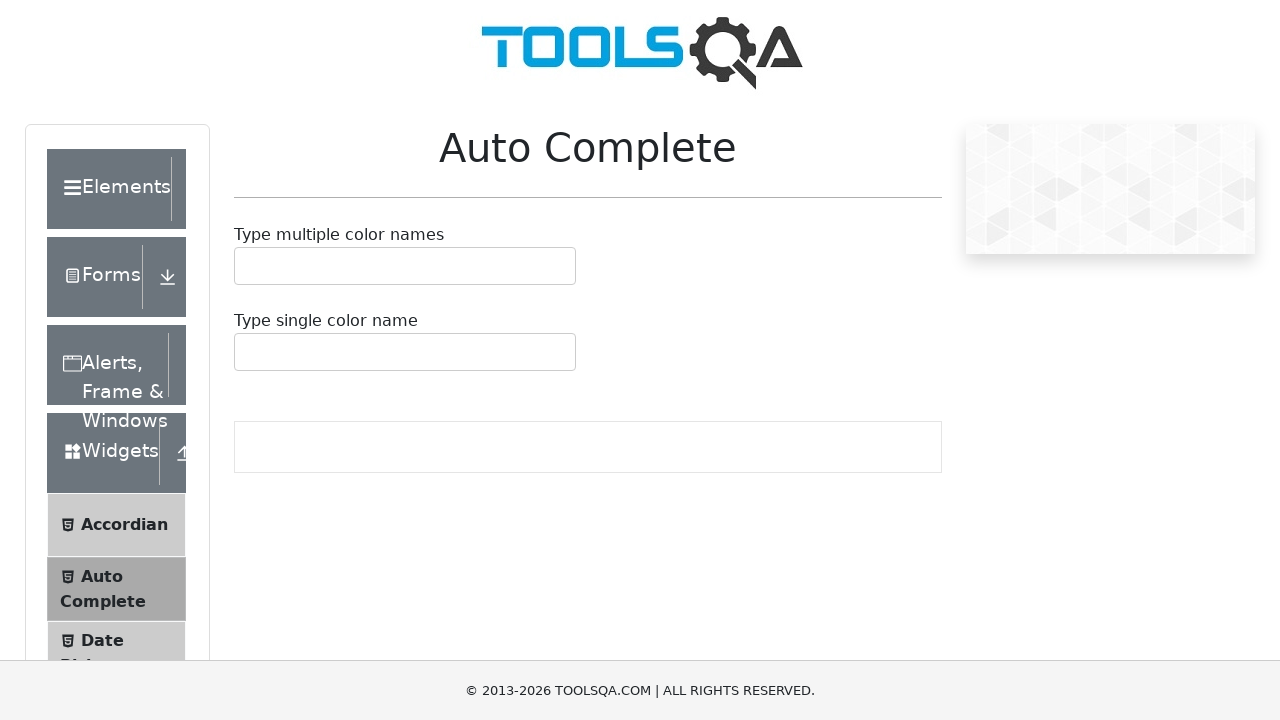

Filled autocomplete field with 'Red' on #autoCompleteMultipleInput
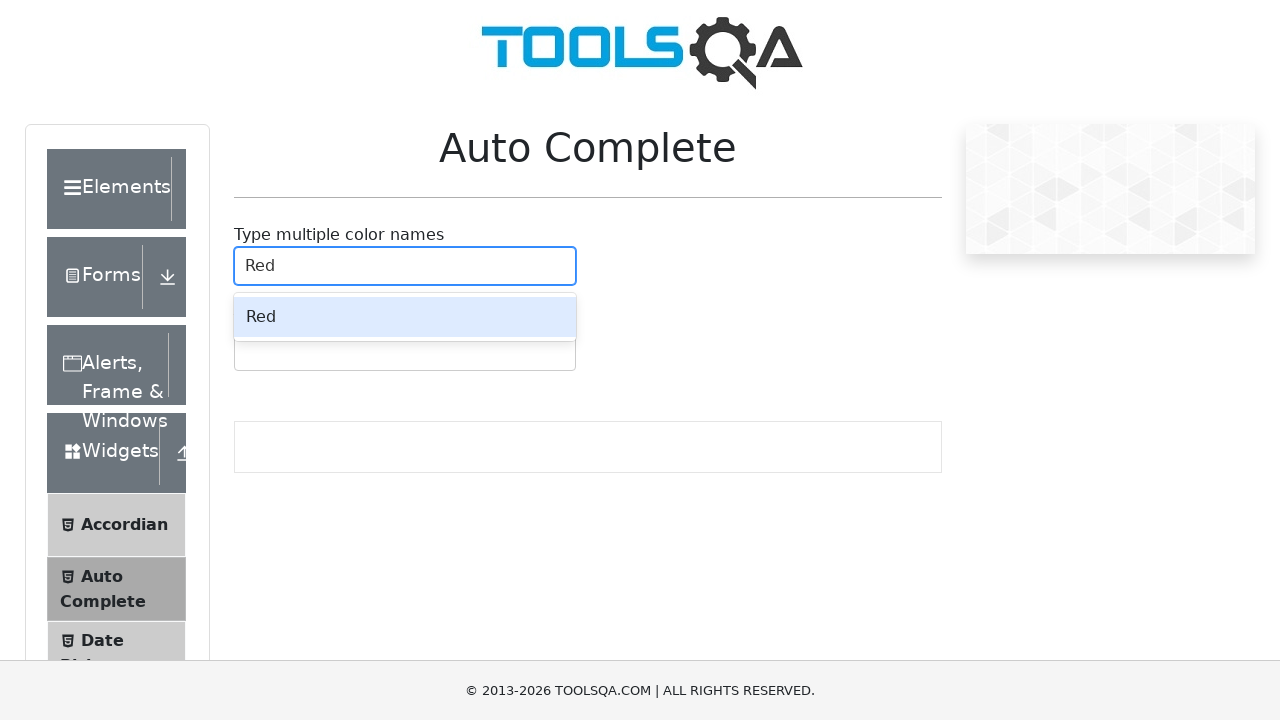

Autocomplete options appeared
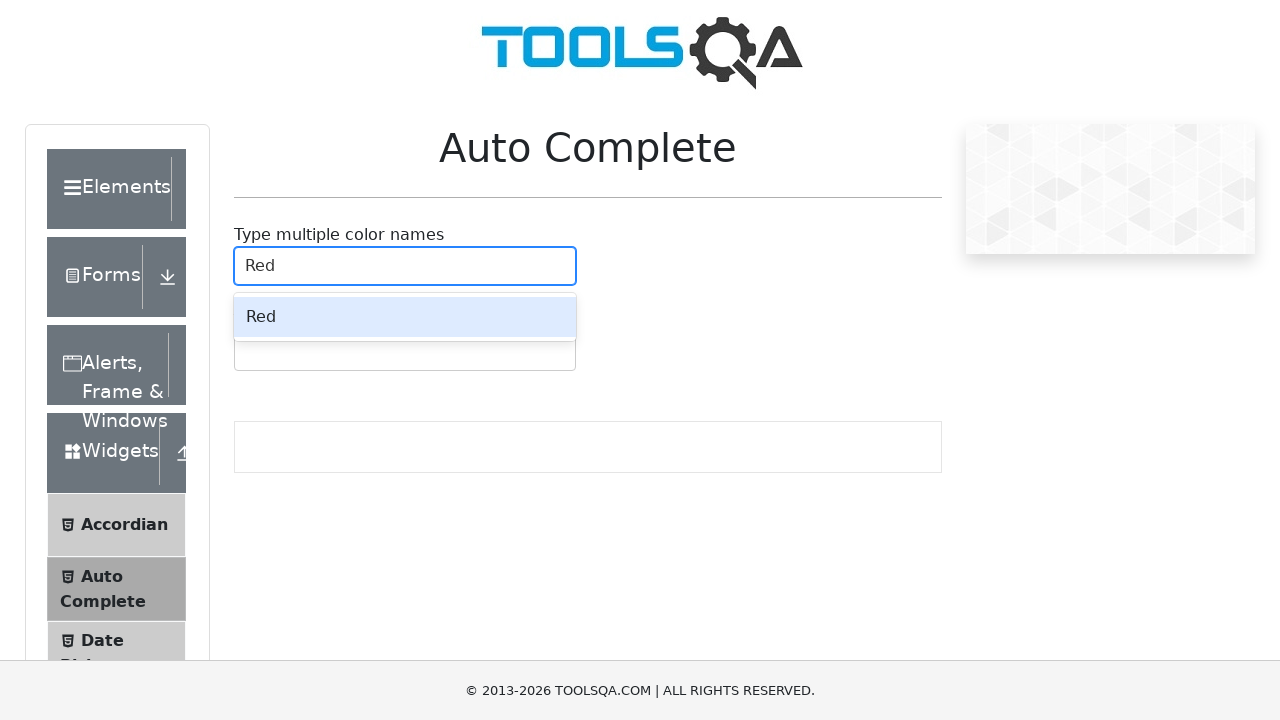

Selected Red color option at (405, 317) on .auto-complete__option >> text=Red
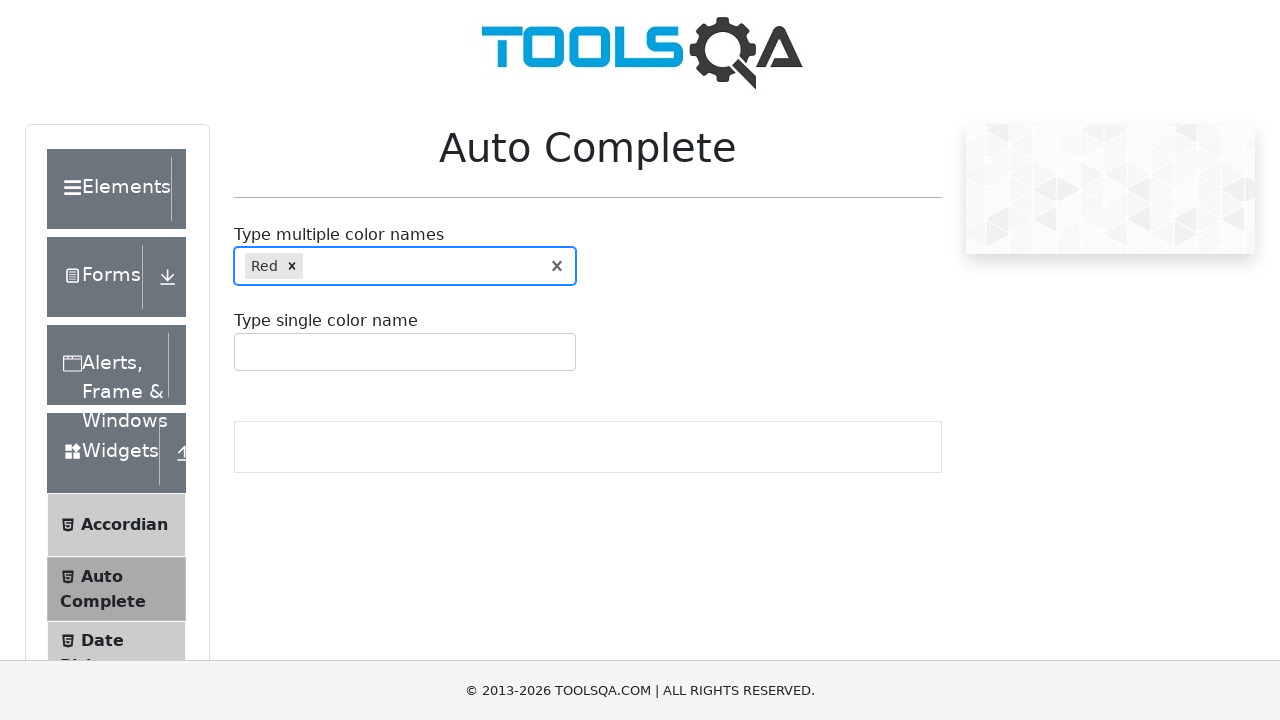

Filled autocomplete field with 'Green' on #autoCompleteMultipleInput
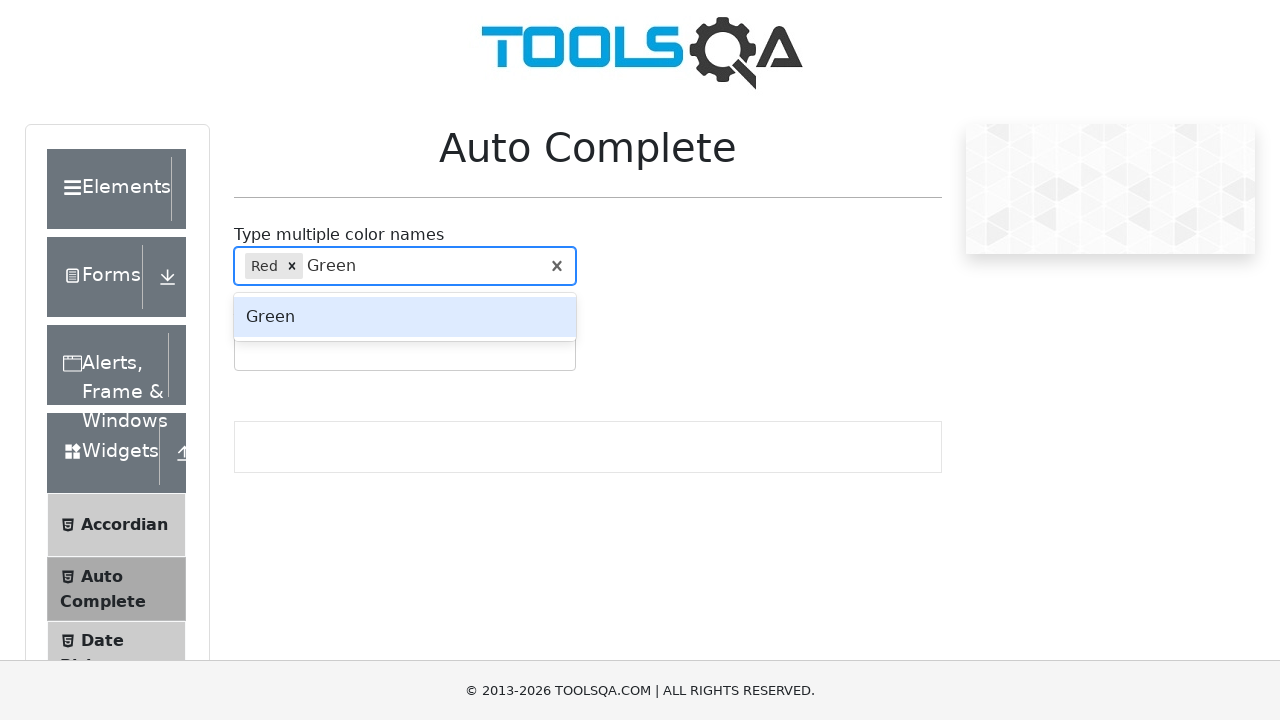

Autocomplete options appeared for Green
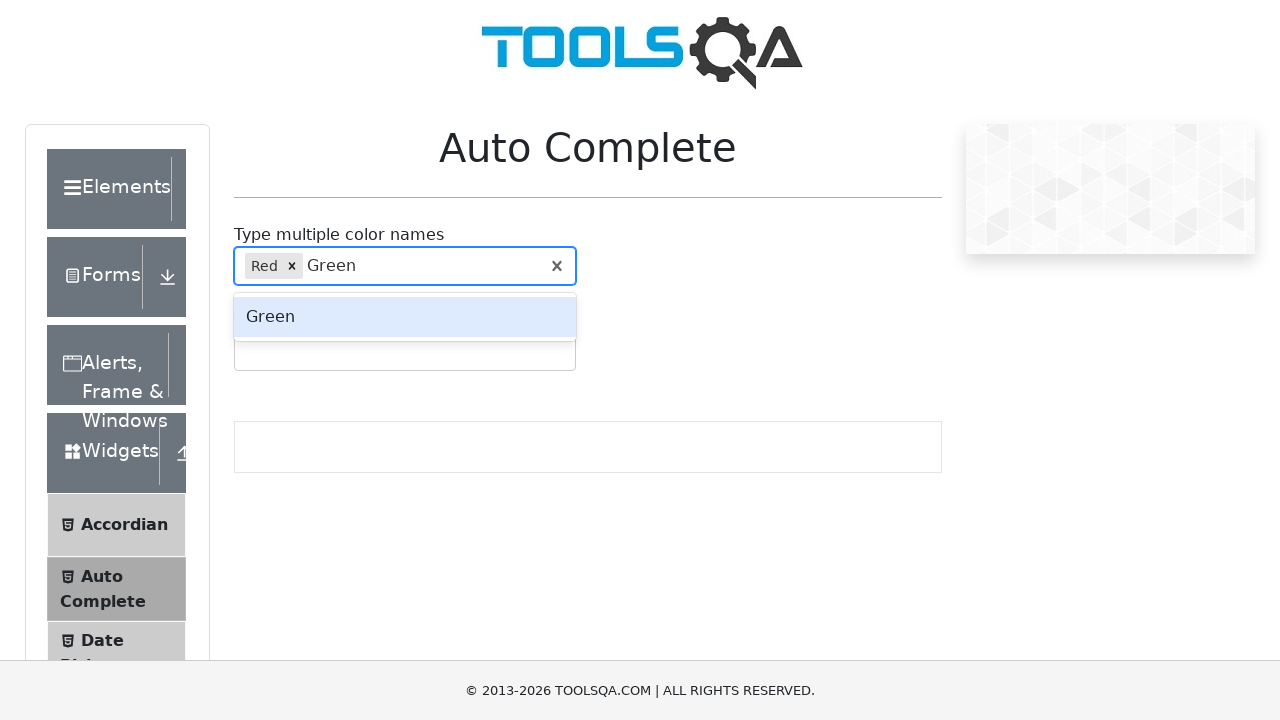

Selected Green color option at (405, 317) on .auto-complete__option >> text=Green
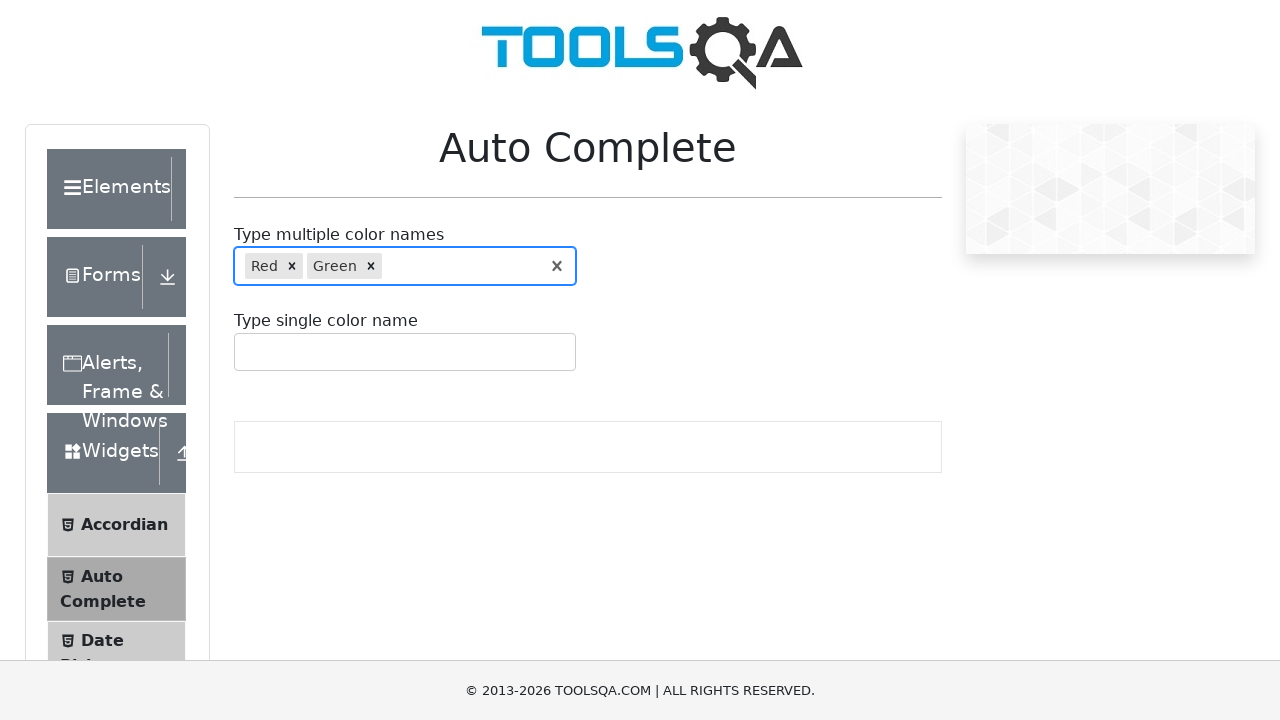

Verified Red color is selected in the field
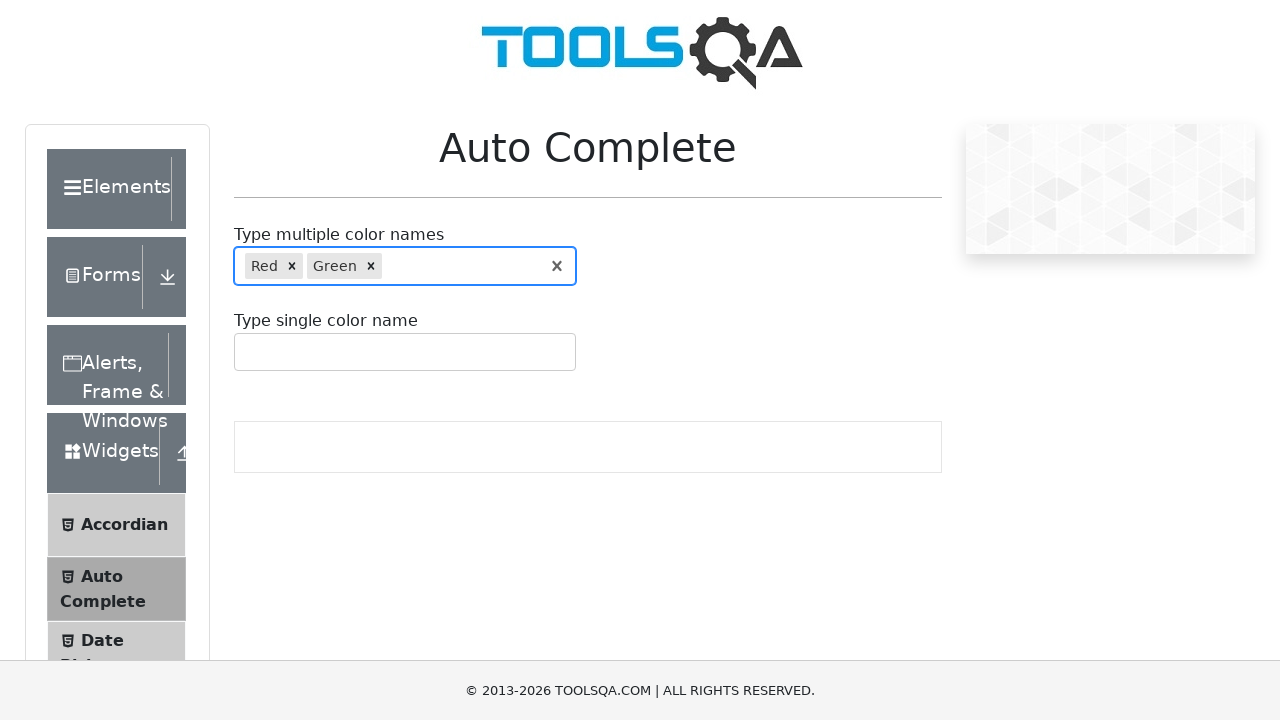

Verified Green color is selected in the field
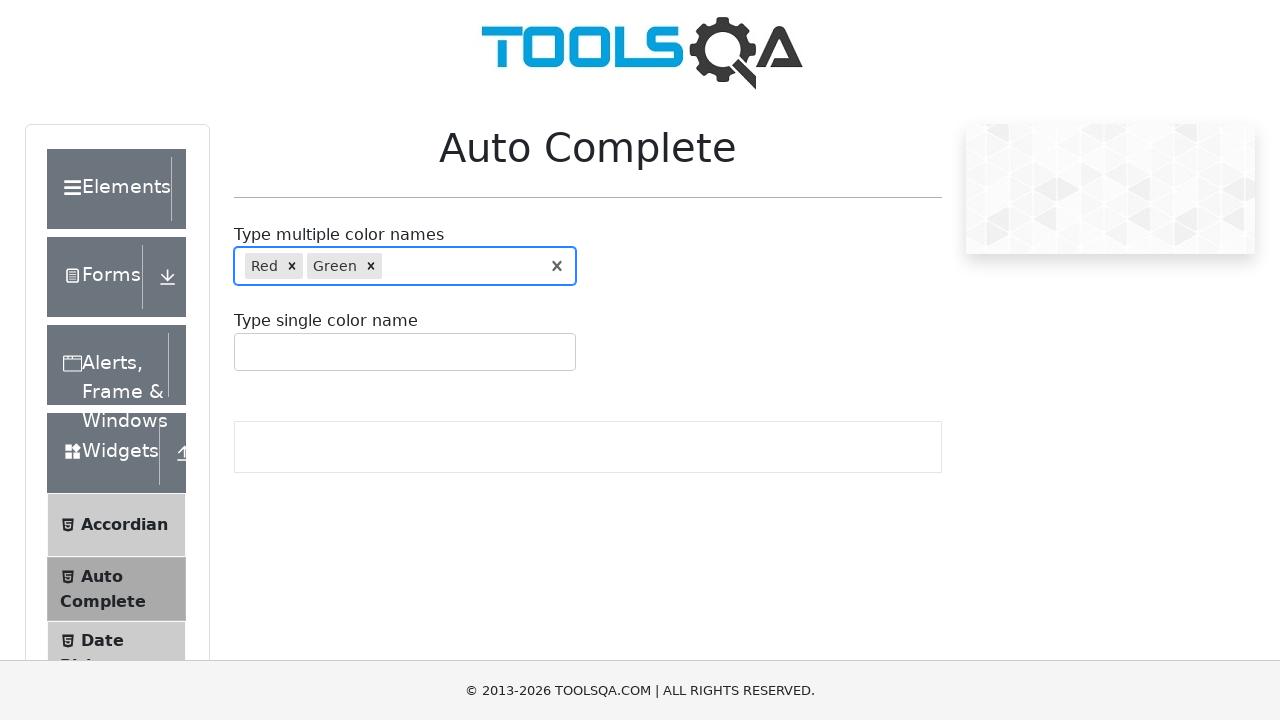

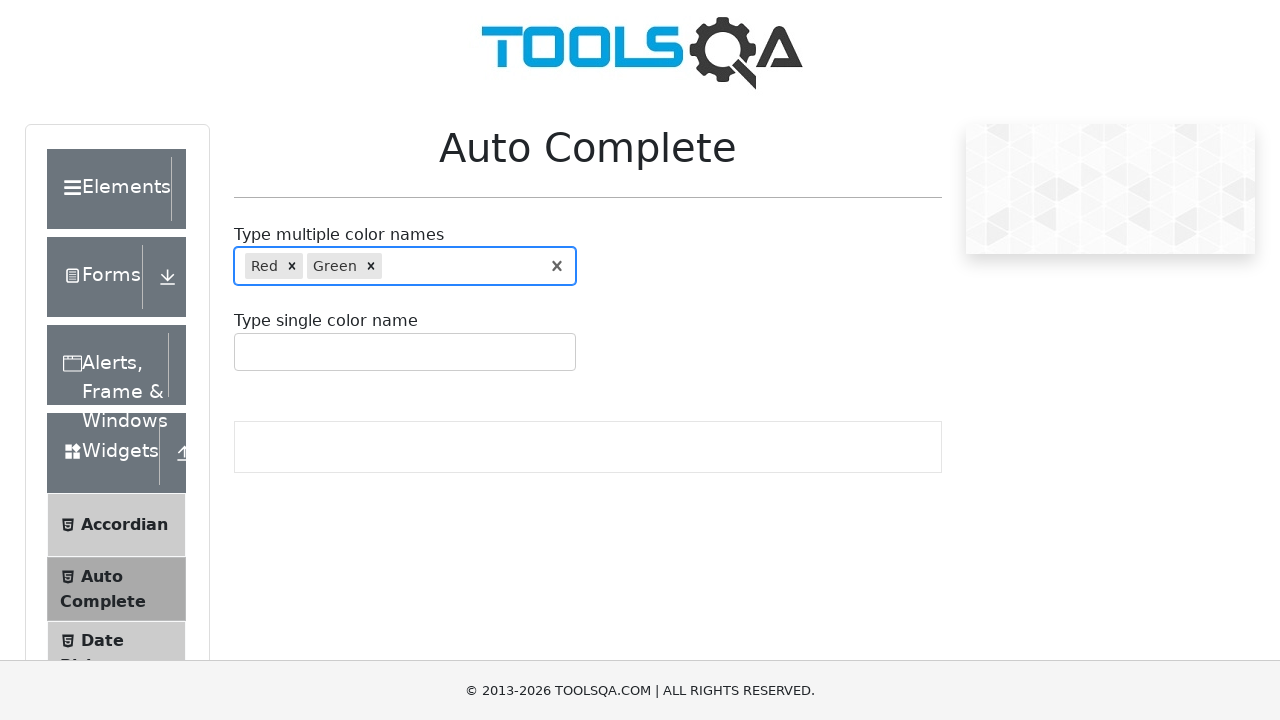